Navigates to phones category and iterates through product names on the page

Starting URL: https://www.demoblaze.com

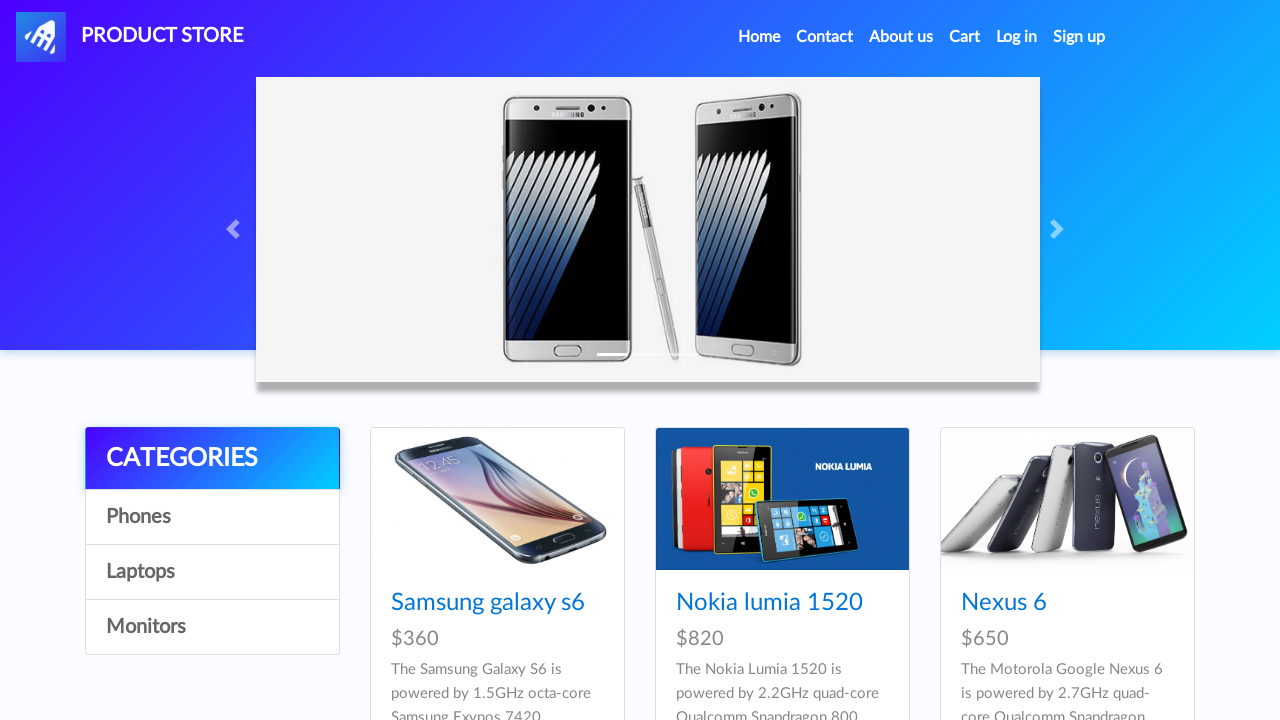

Clicked on Phones category link at (212, 517) on a:text('Phones')
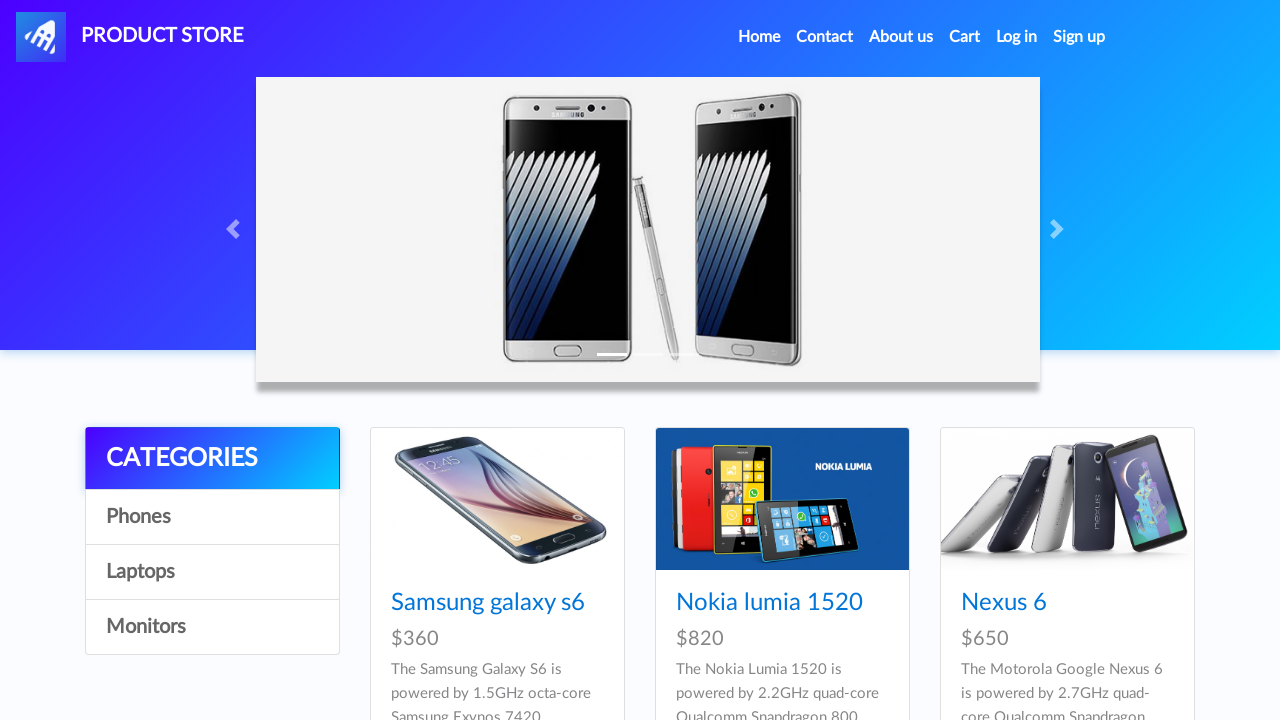

Waited for products to load
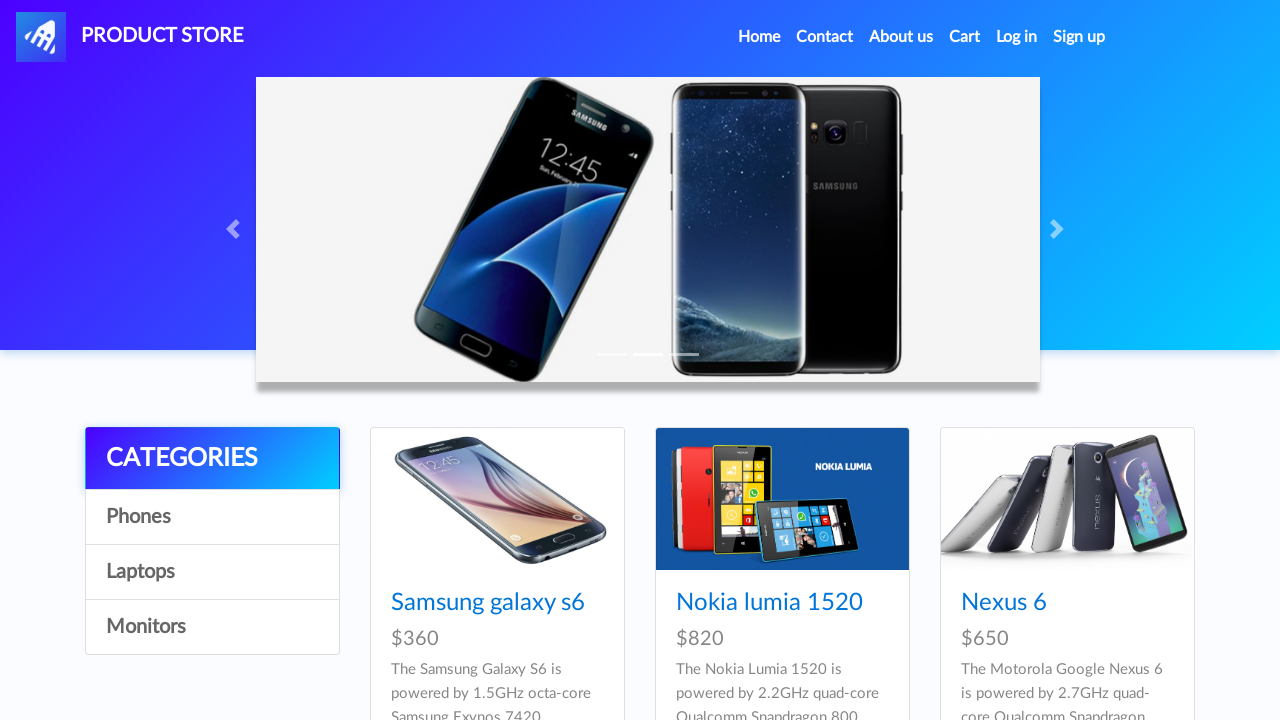

Retrieved all product name elements from phones category
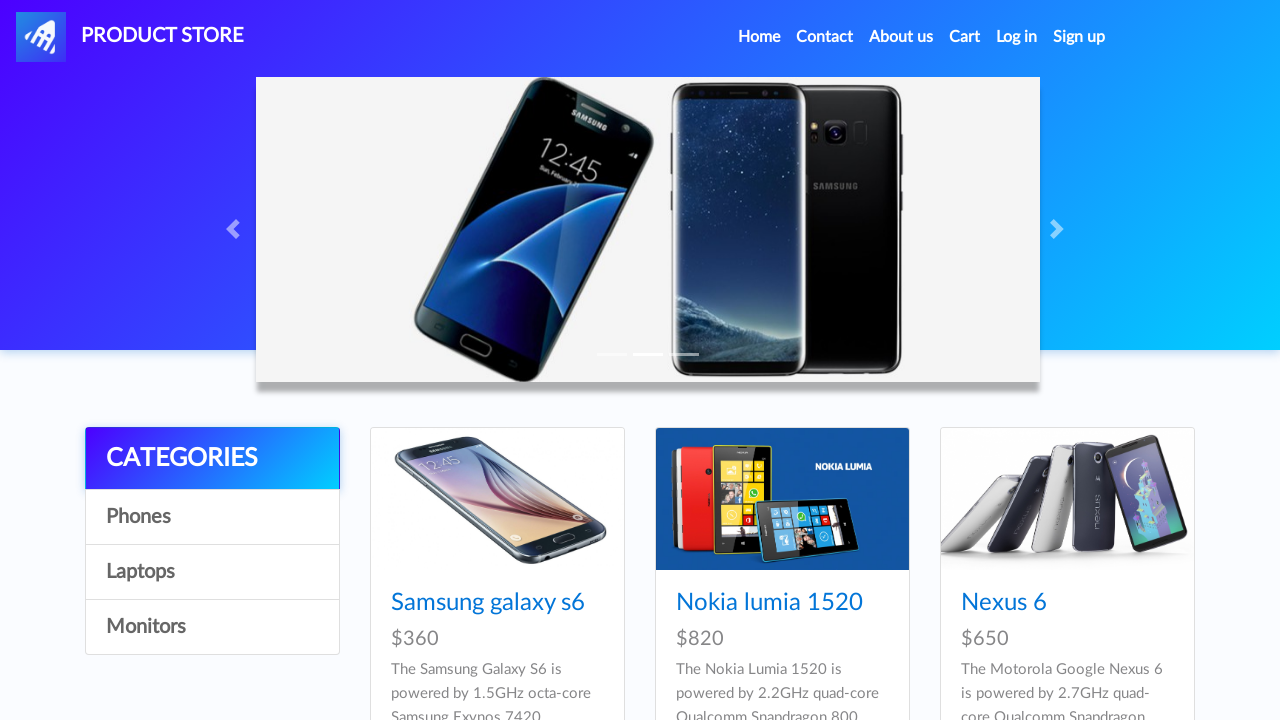

Printed product name: Samsung galaxy s6
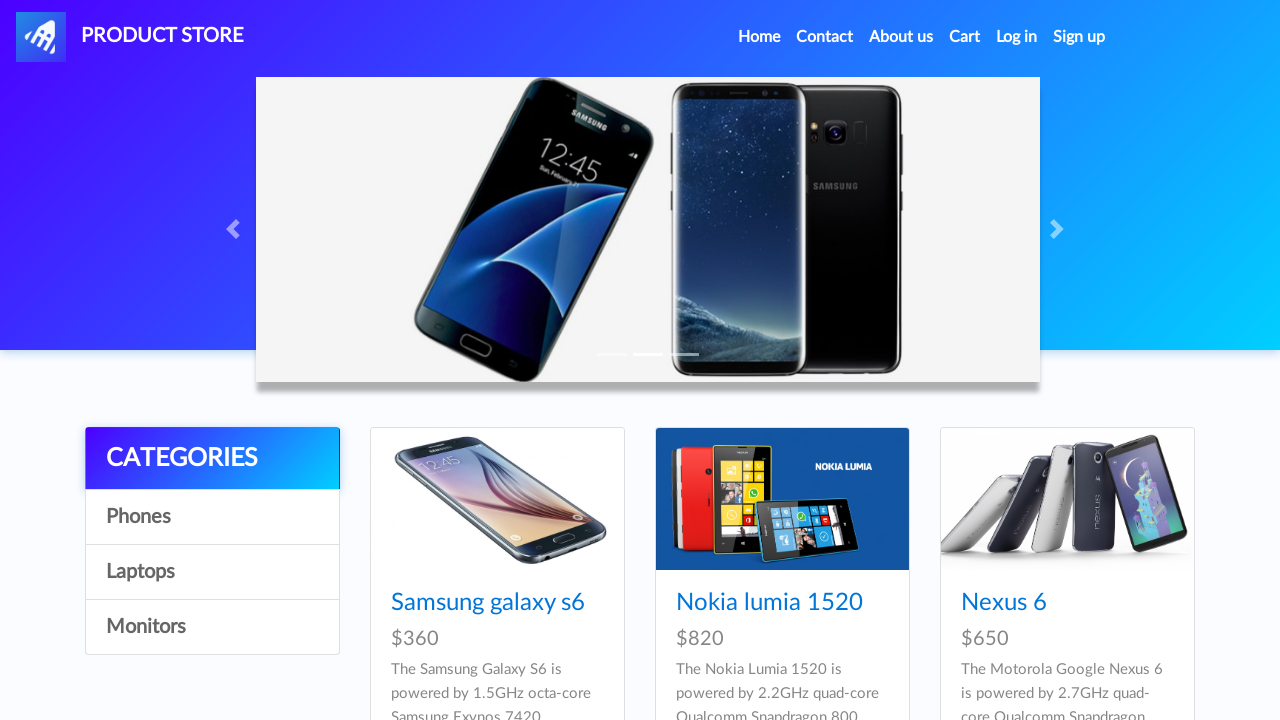

Printed product name: Nokia lumia 1520
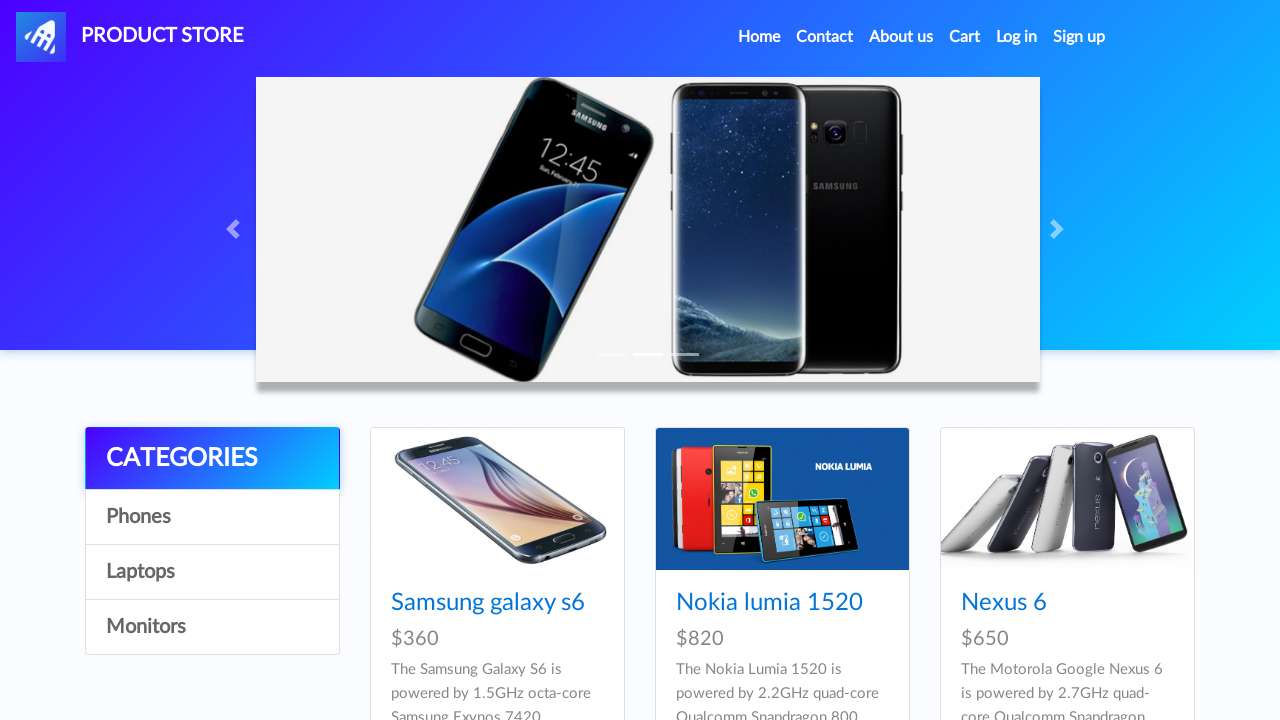

Printed product name: Nexus 6
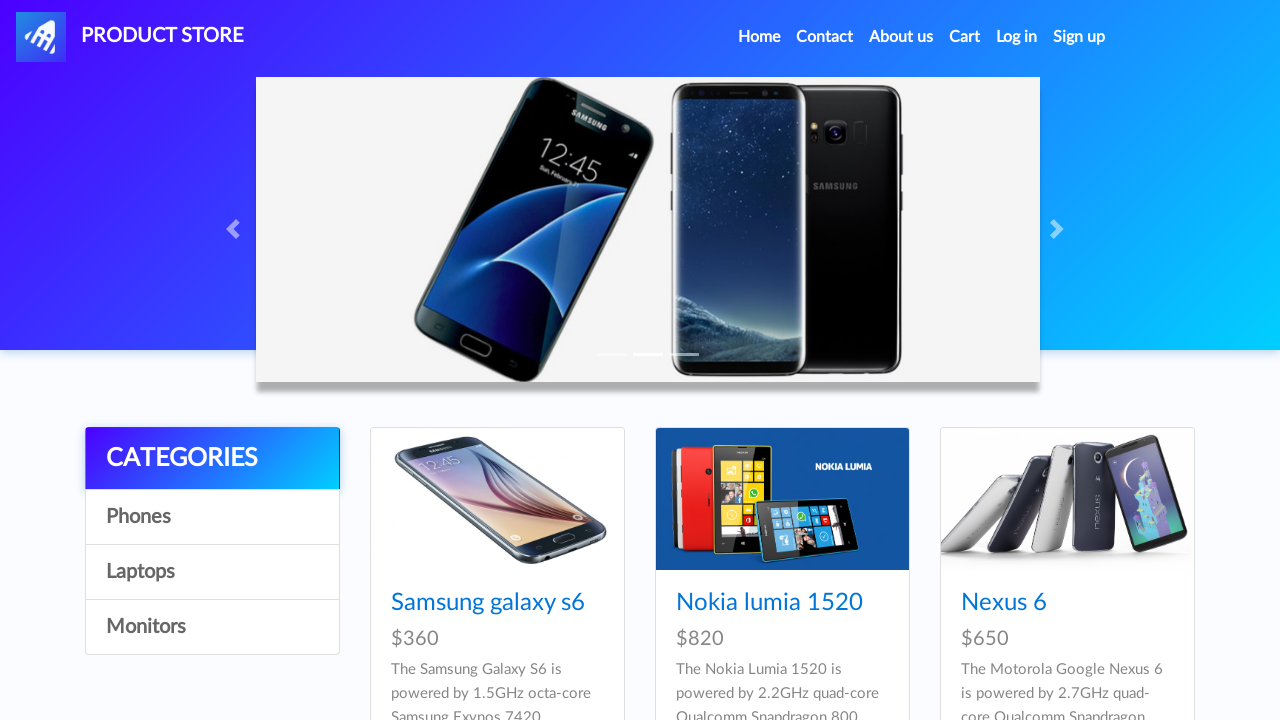

Printed product name: Samsung galaxy s7
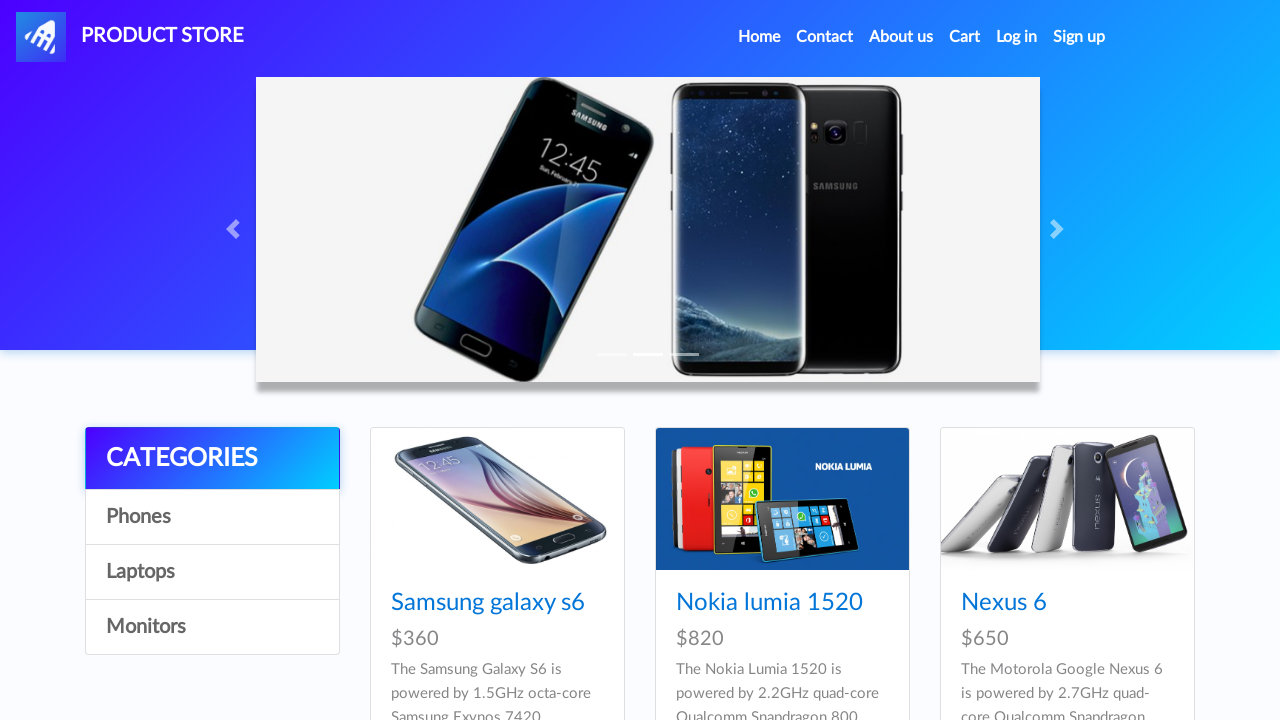

Printed product name: Iphone 6 32gb
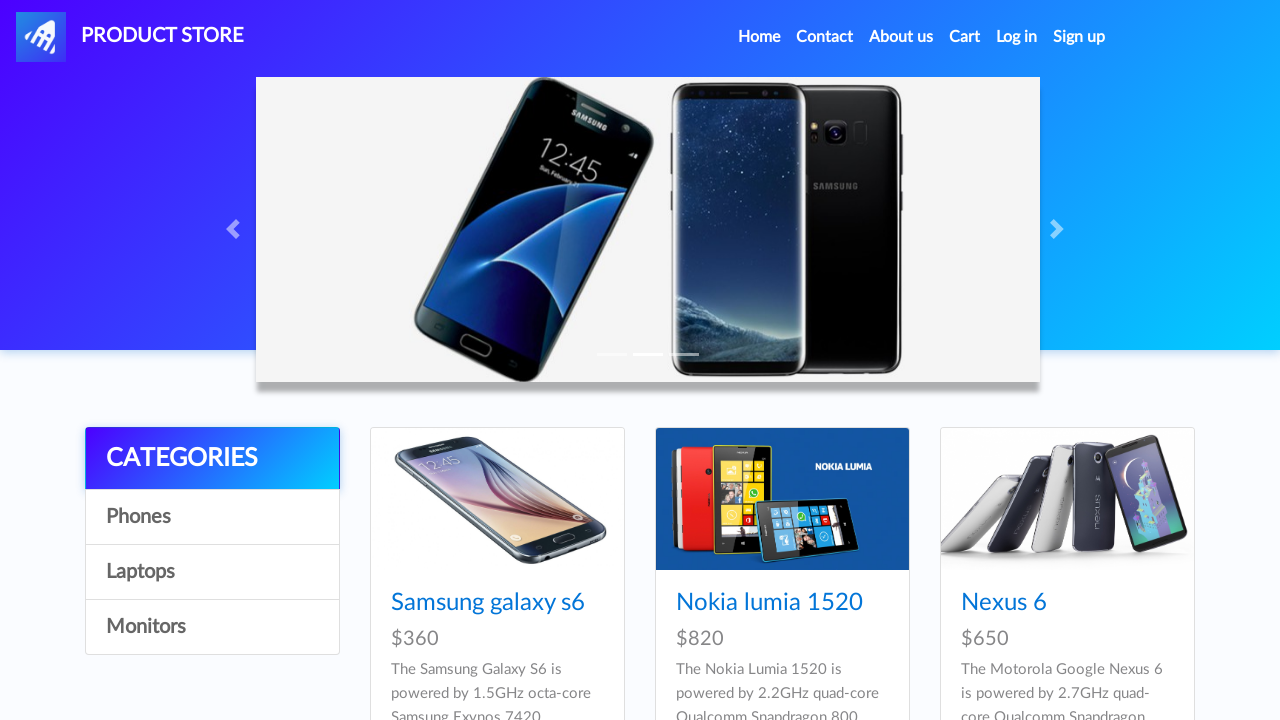

Printed product name: Sony xperia z5
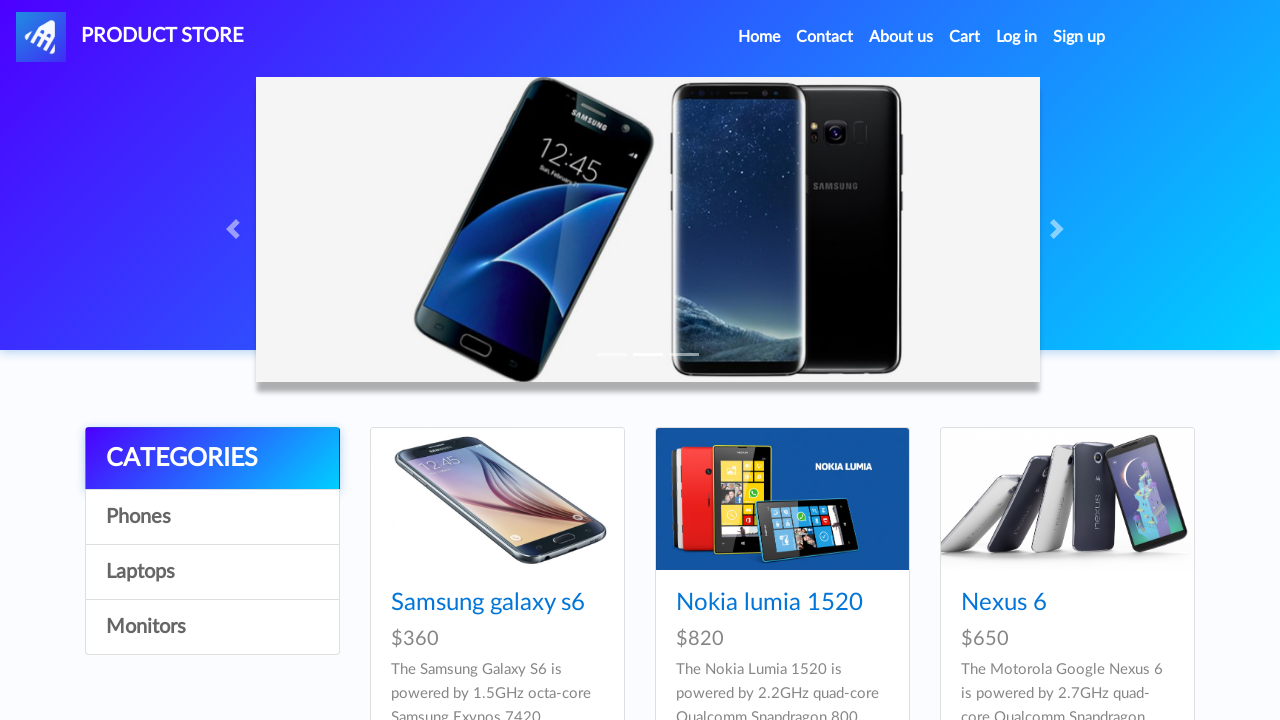

Printed product name: HTC One M9
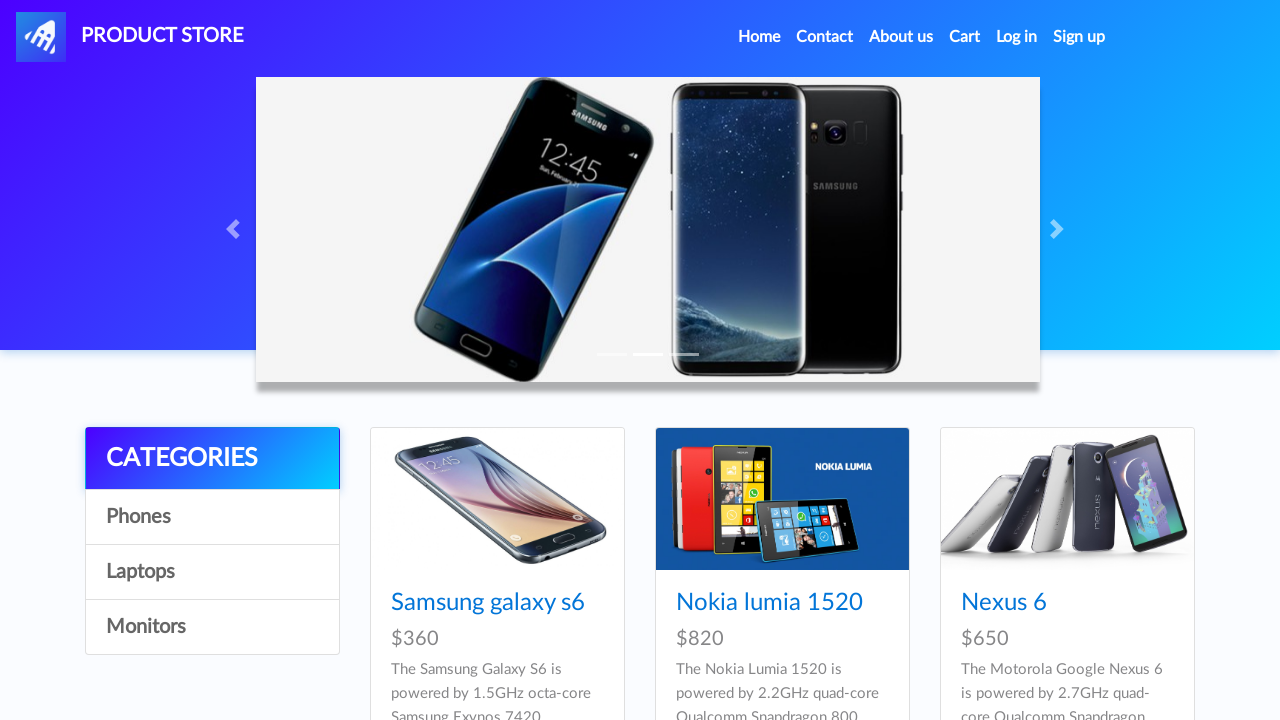

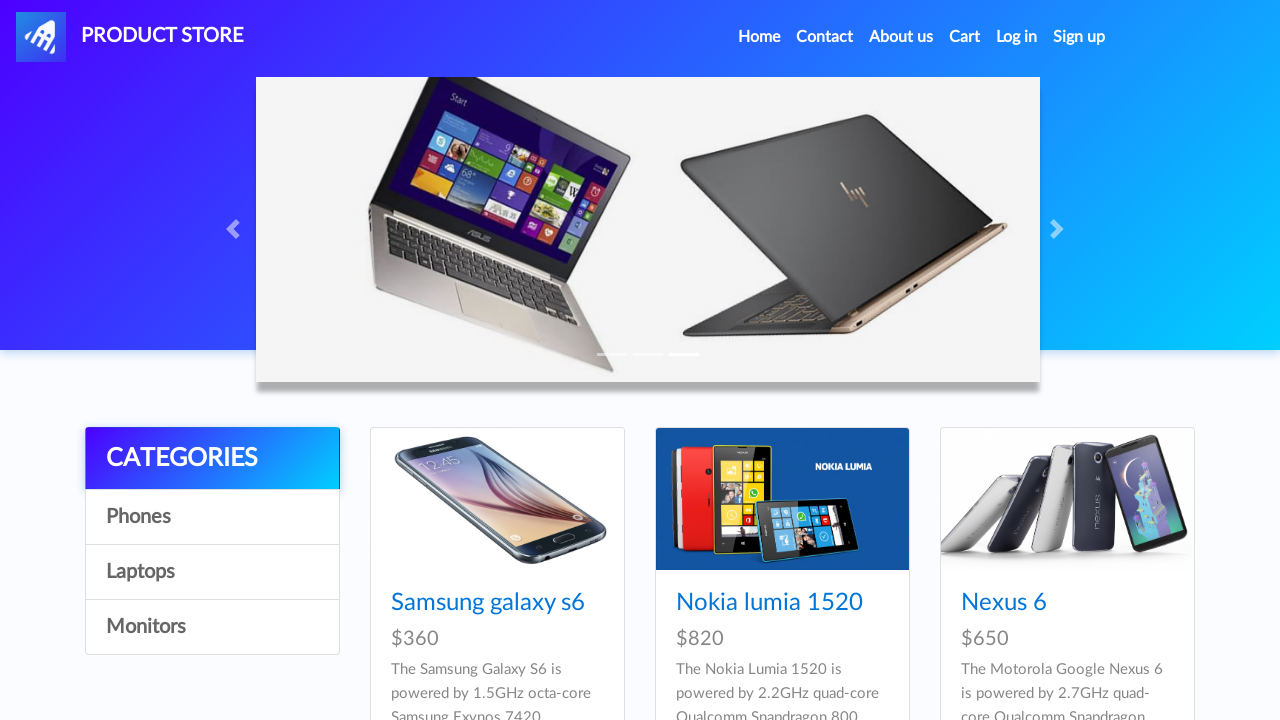